Tests JavaScript confirm dialog handling by clicking a button in an iframe and accepting the dialog

Starting URL: https://www.w3schools.com/js/tryit.asp?filename=tryjs_confirm

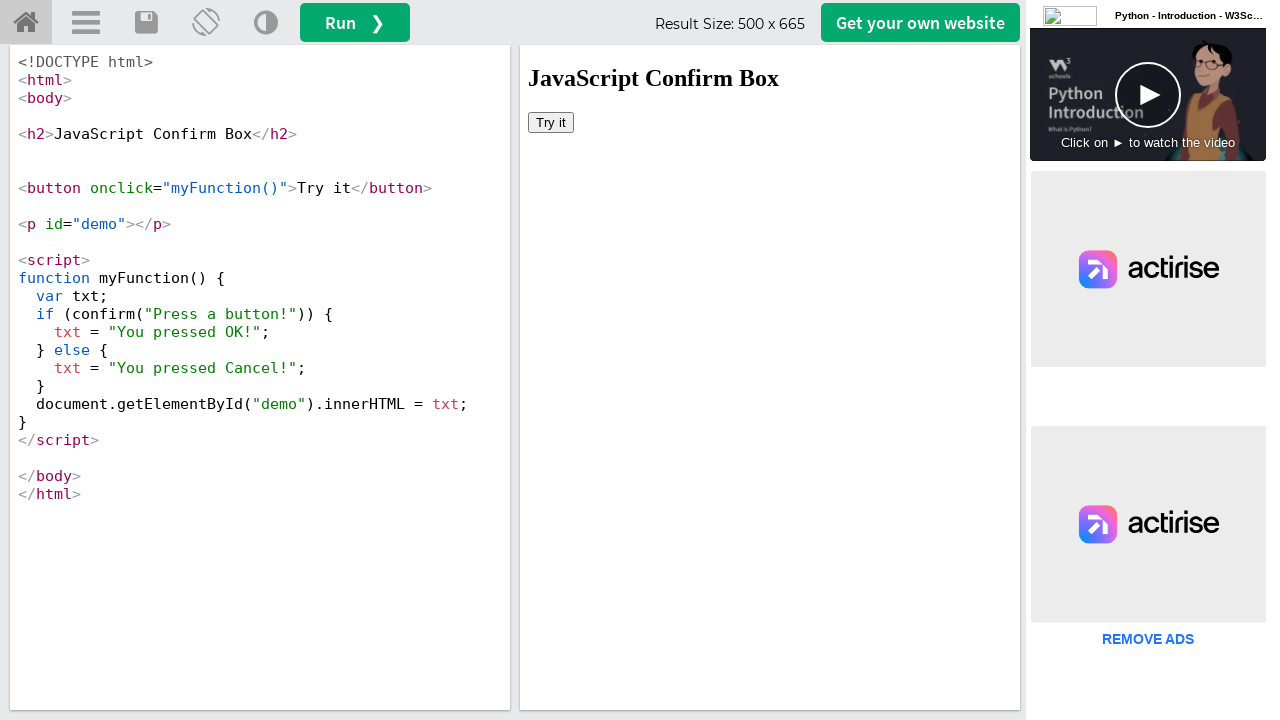

Set up dialog handler to accept alerts
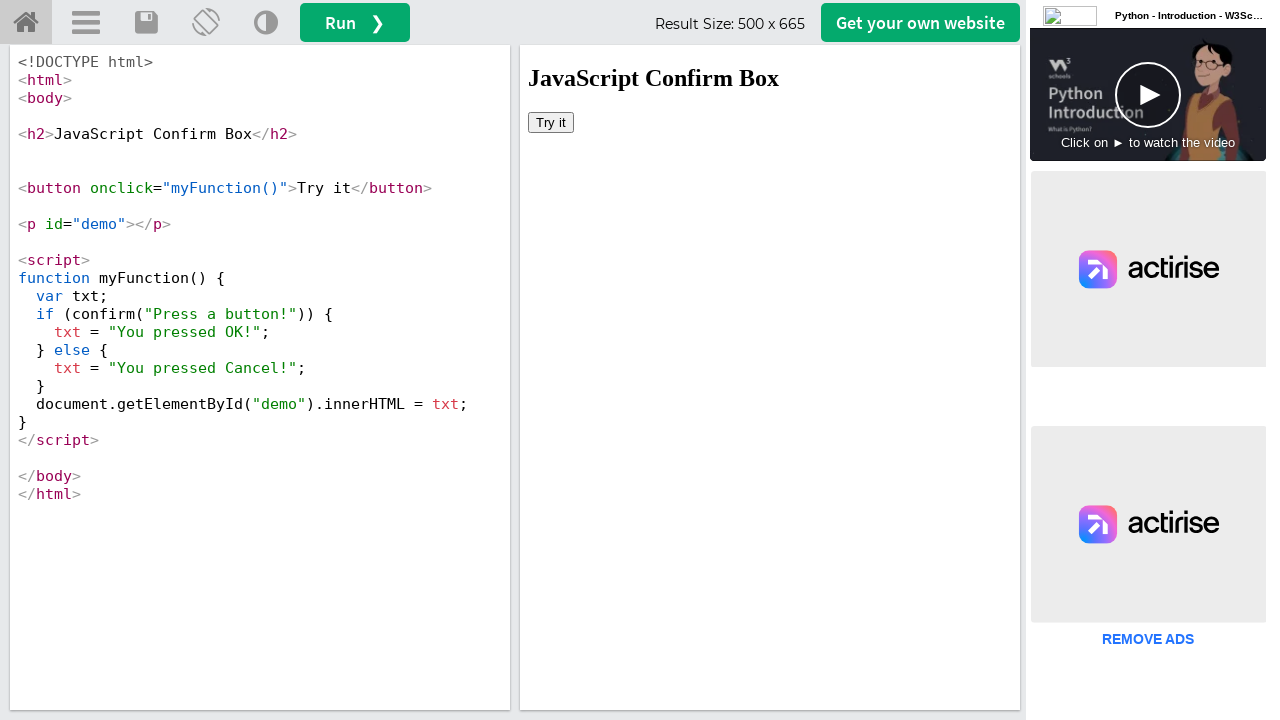

Page content loaded (domcontentloaded)
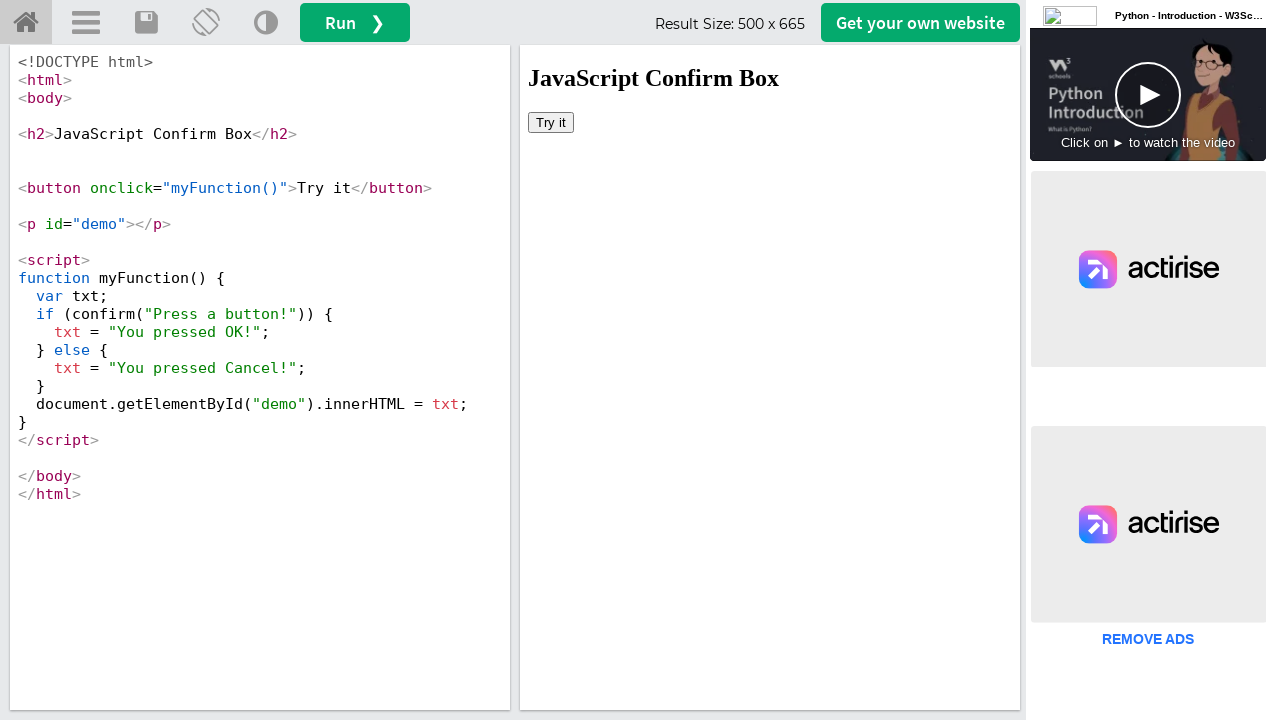

Clicked 'Try it' button in iframe, triggering confirm dialog at (551, 122) on iframe[id='iframeResult'] >> internal:control=enter-frame >> xpath=//*[text()='T
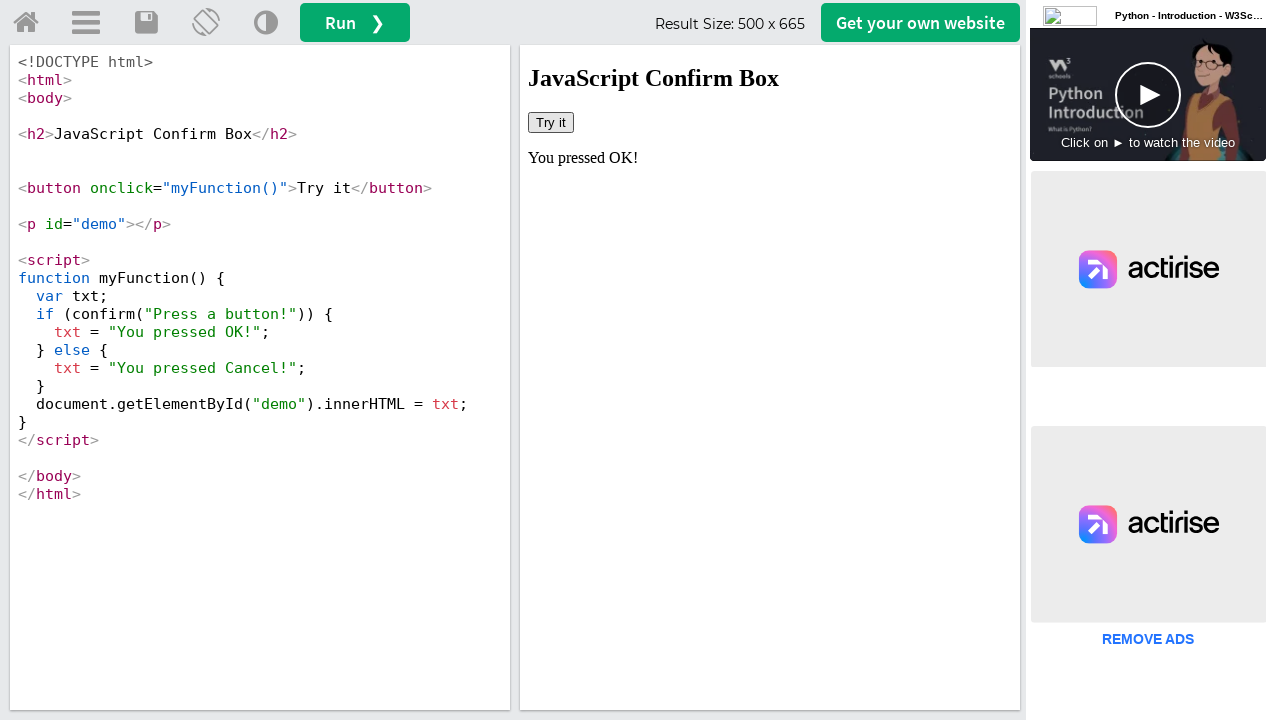

Waited 2000ms for result to update
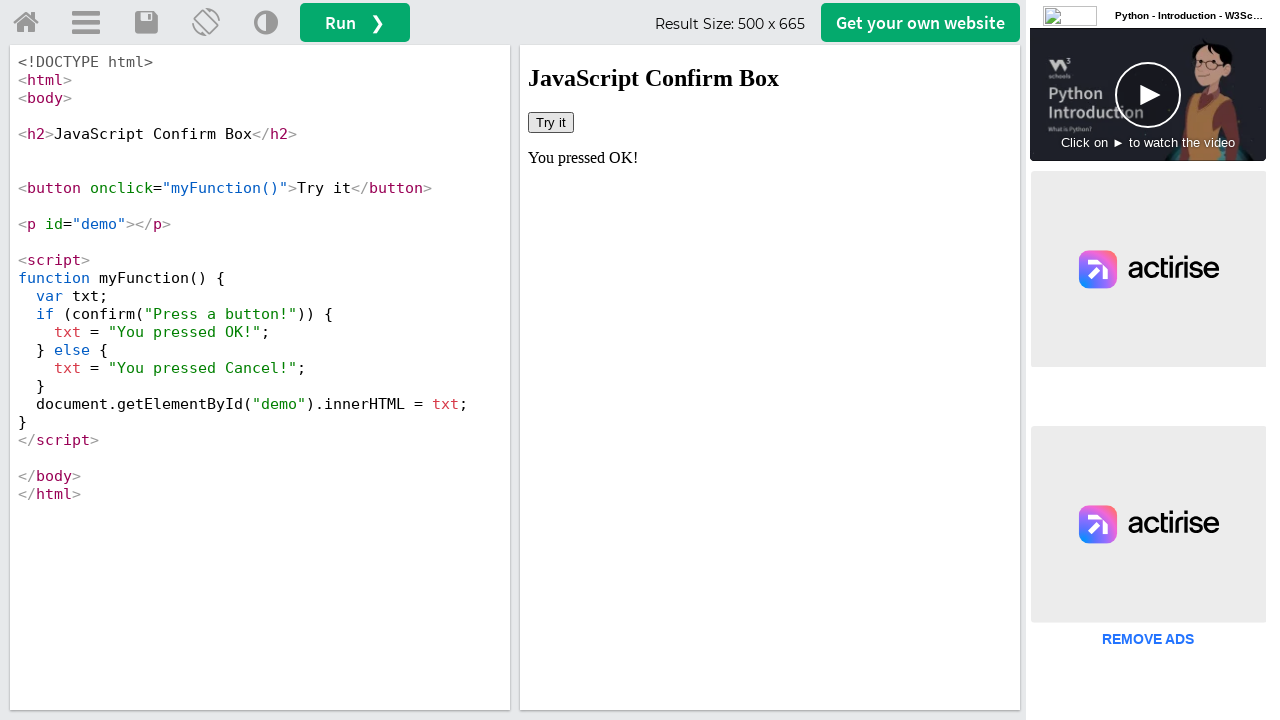

Verified result element with id 'demo' is present in iframe
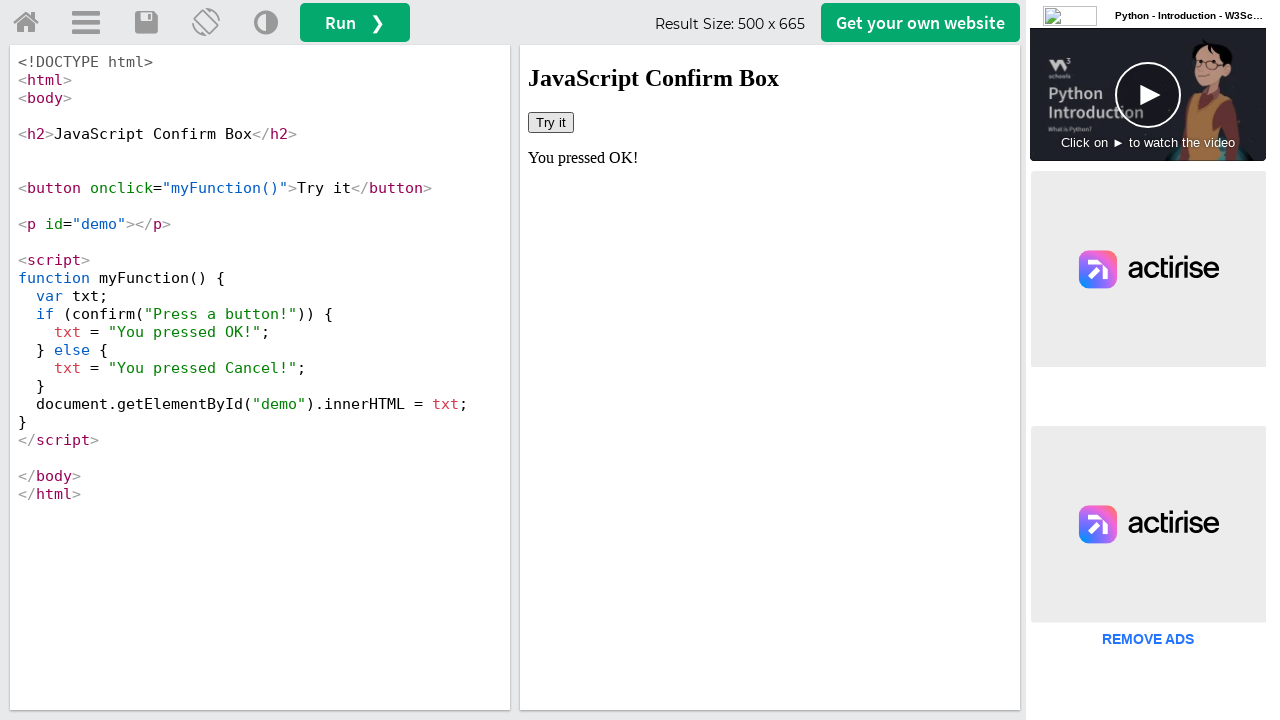

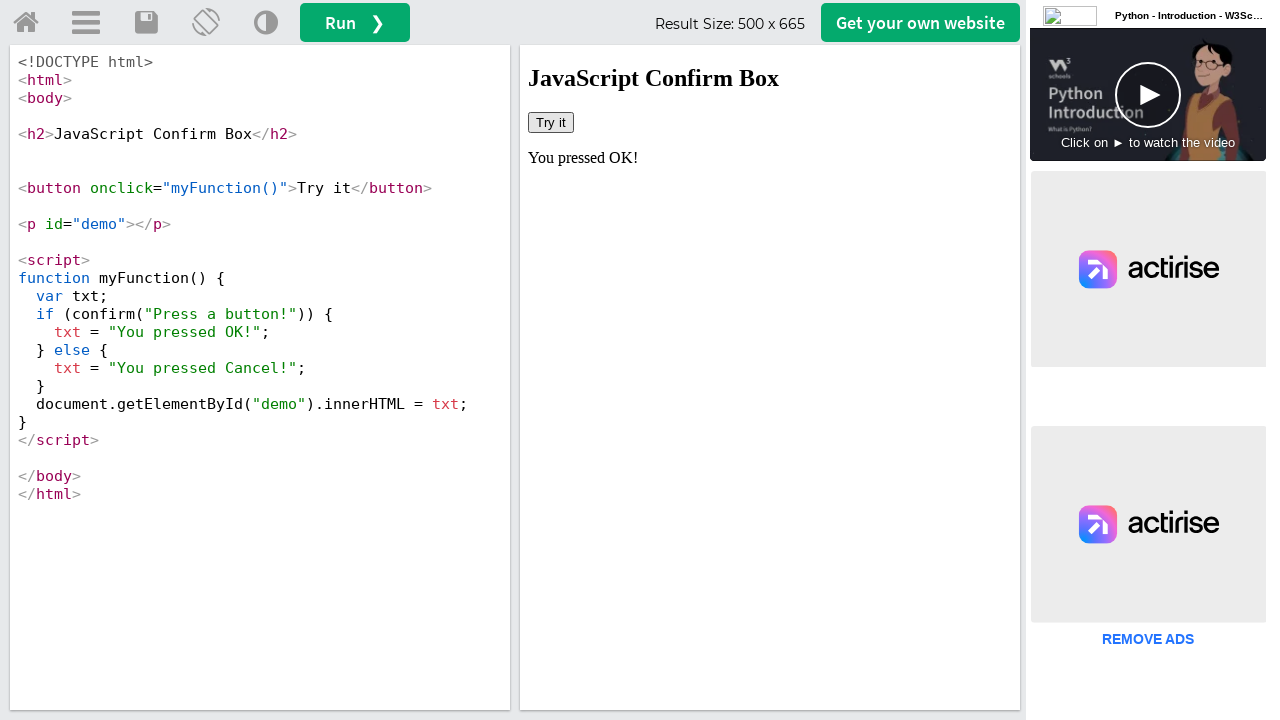